Tests jQuery UI SelectMenu widget by interacting with multiple dropdown menus inside an iframe, selecting different options from speed, file, number, and title menus.

Starting URL: https://jqueryui.com/selectmenu/

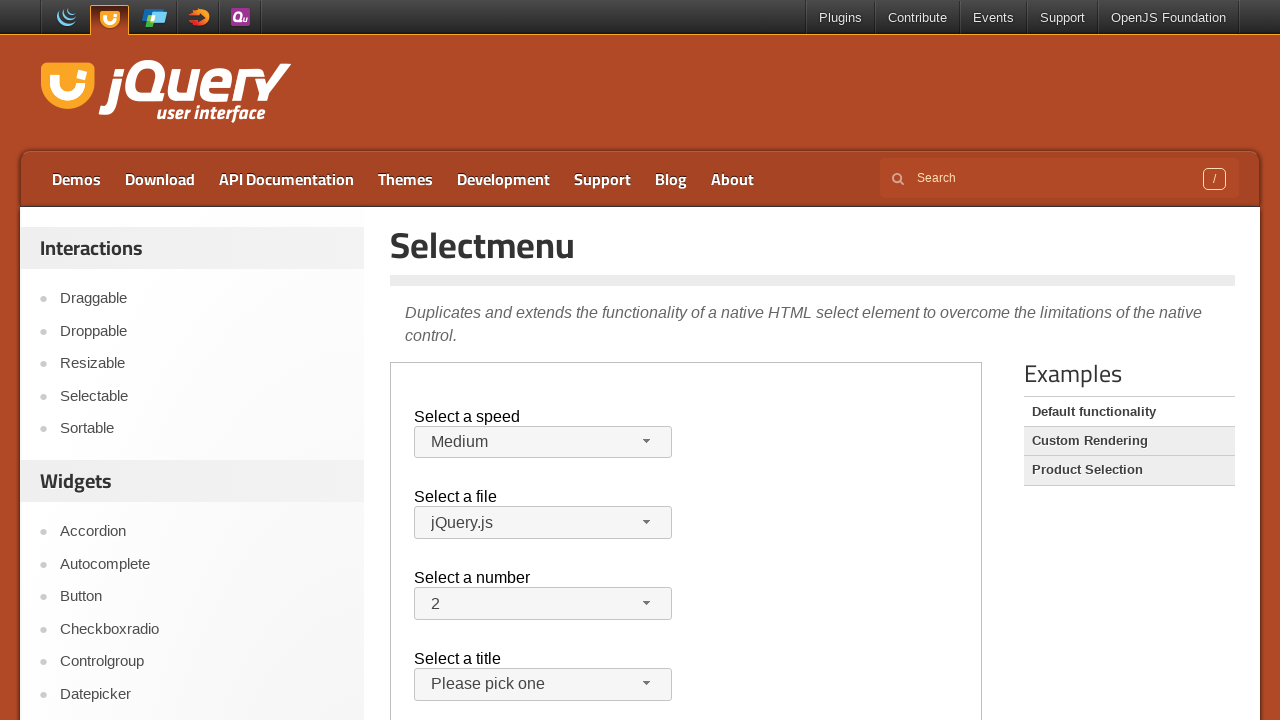

Located the demo iframe
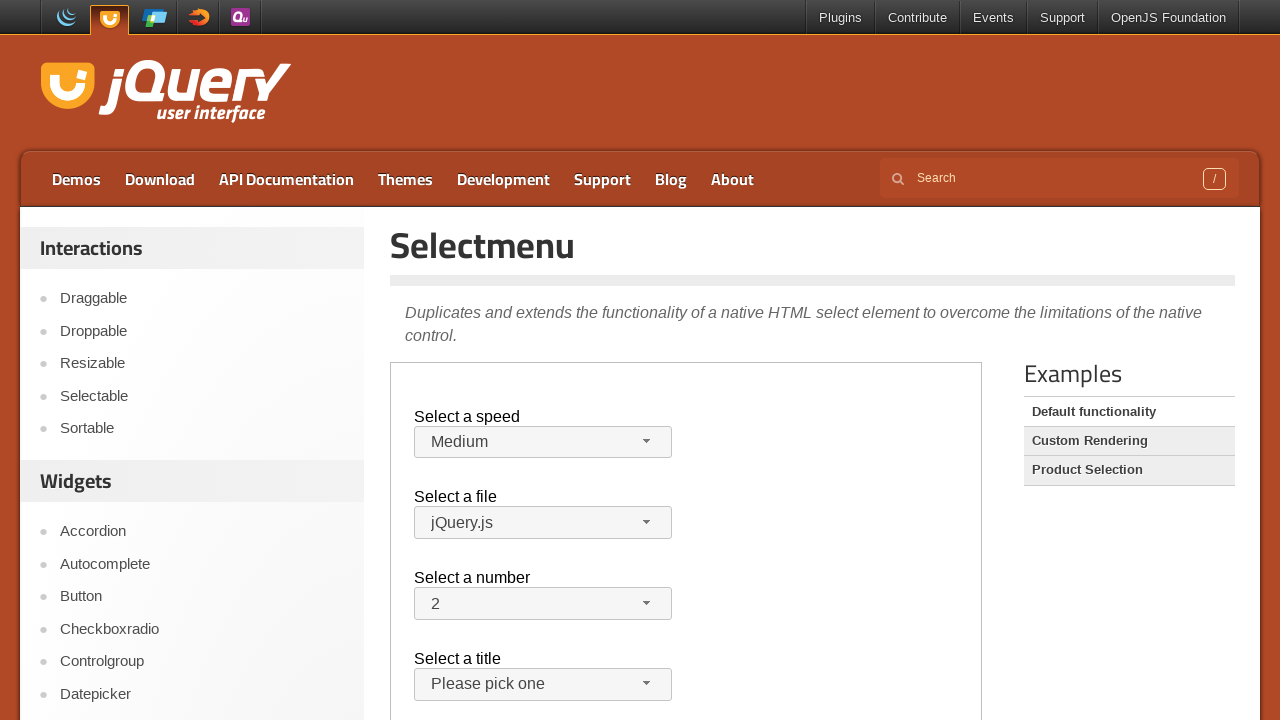

Defined locators for speed, file, number, and title select menus
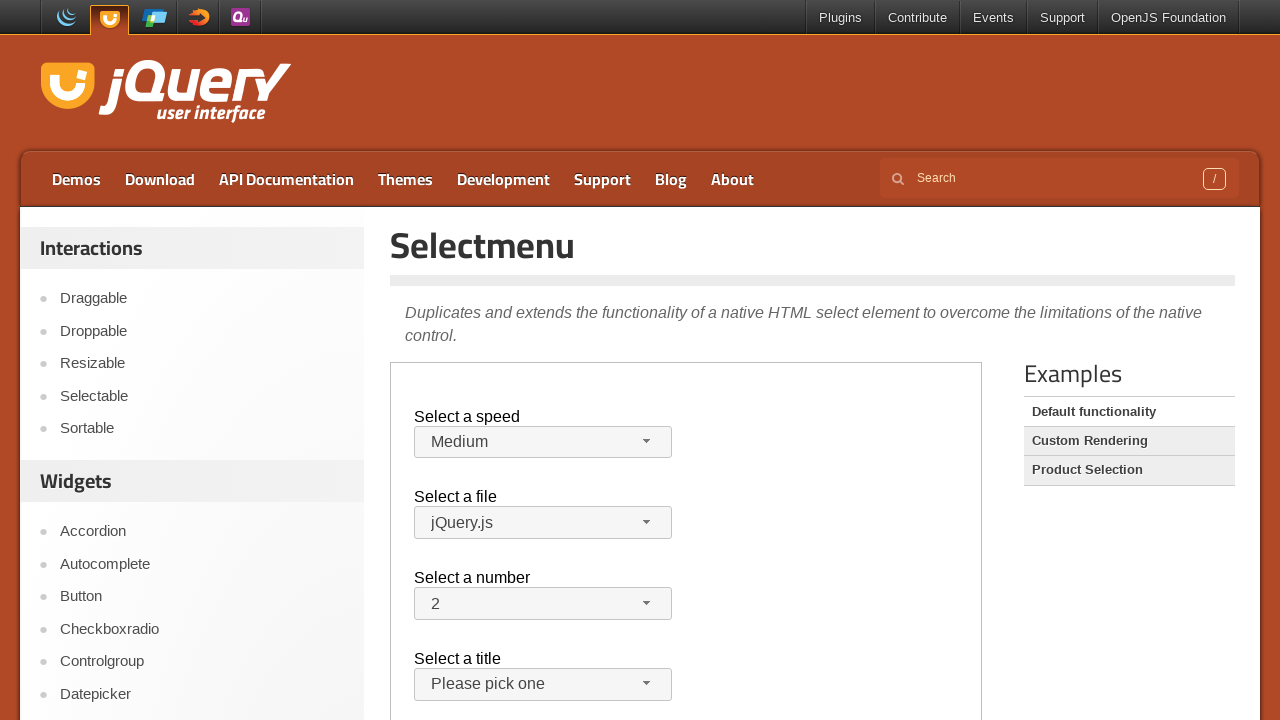

Speed menu is visible
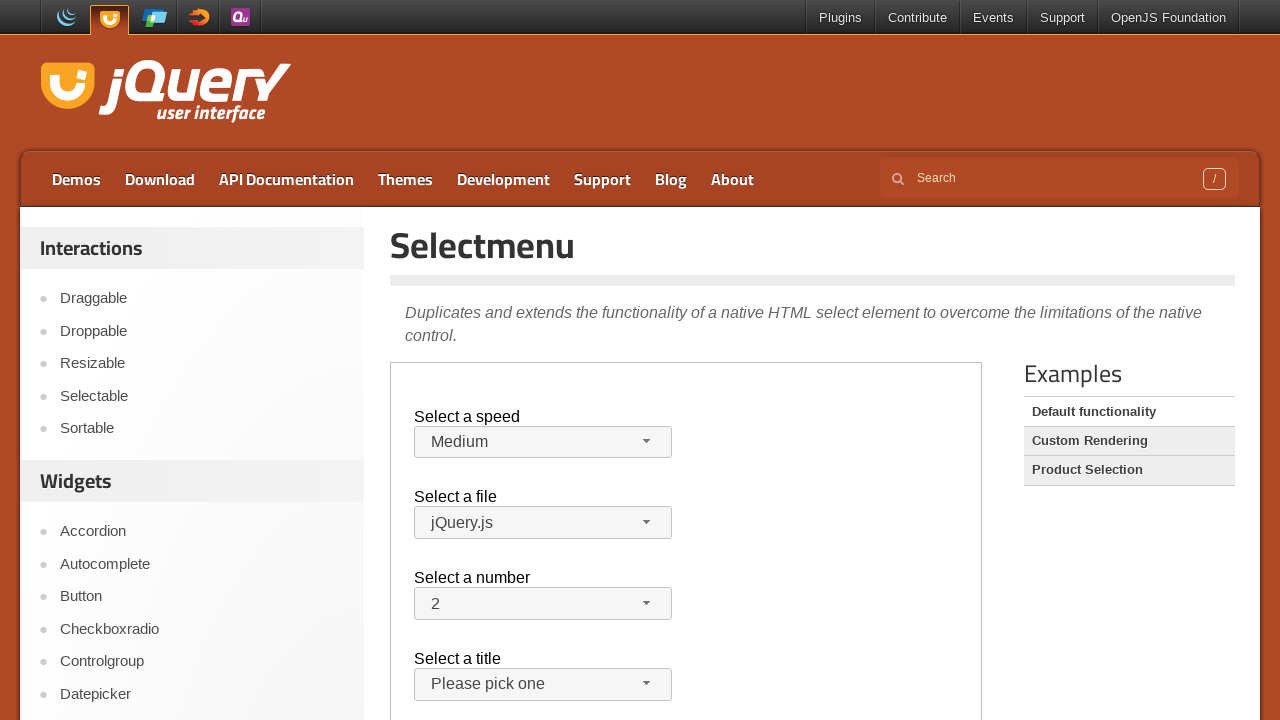

File menu is visible
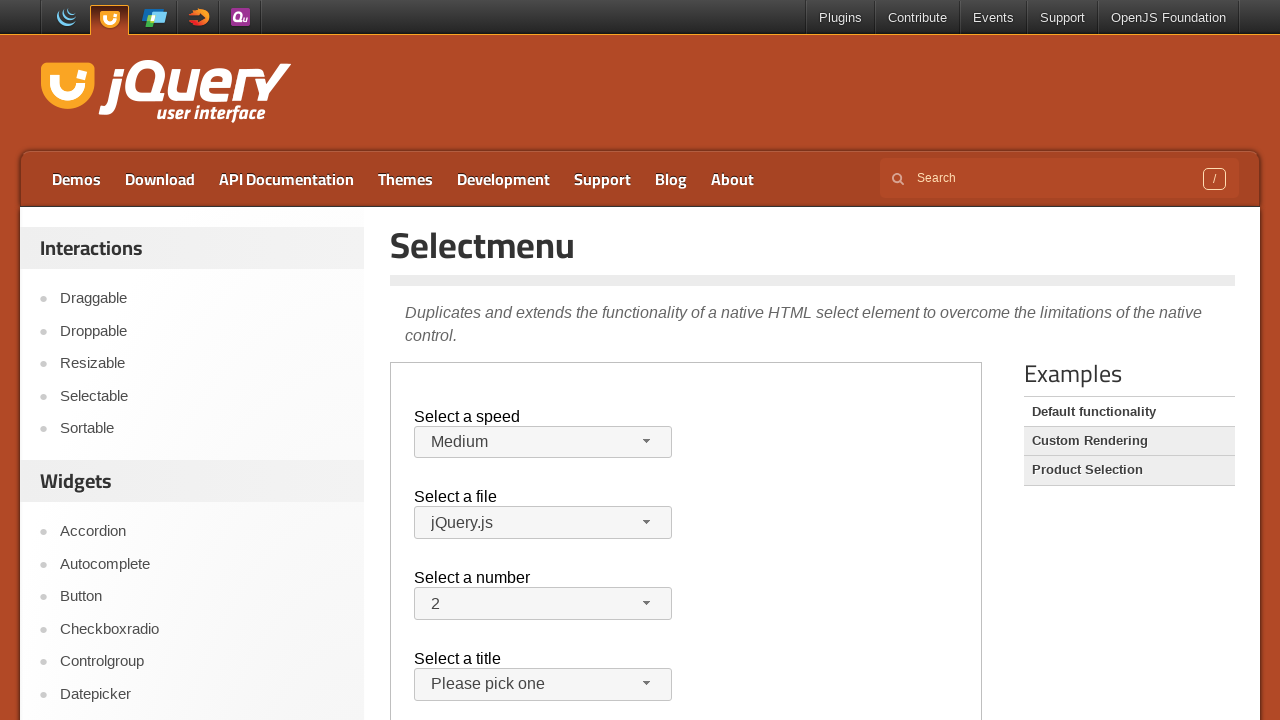

Number menu is visible
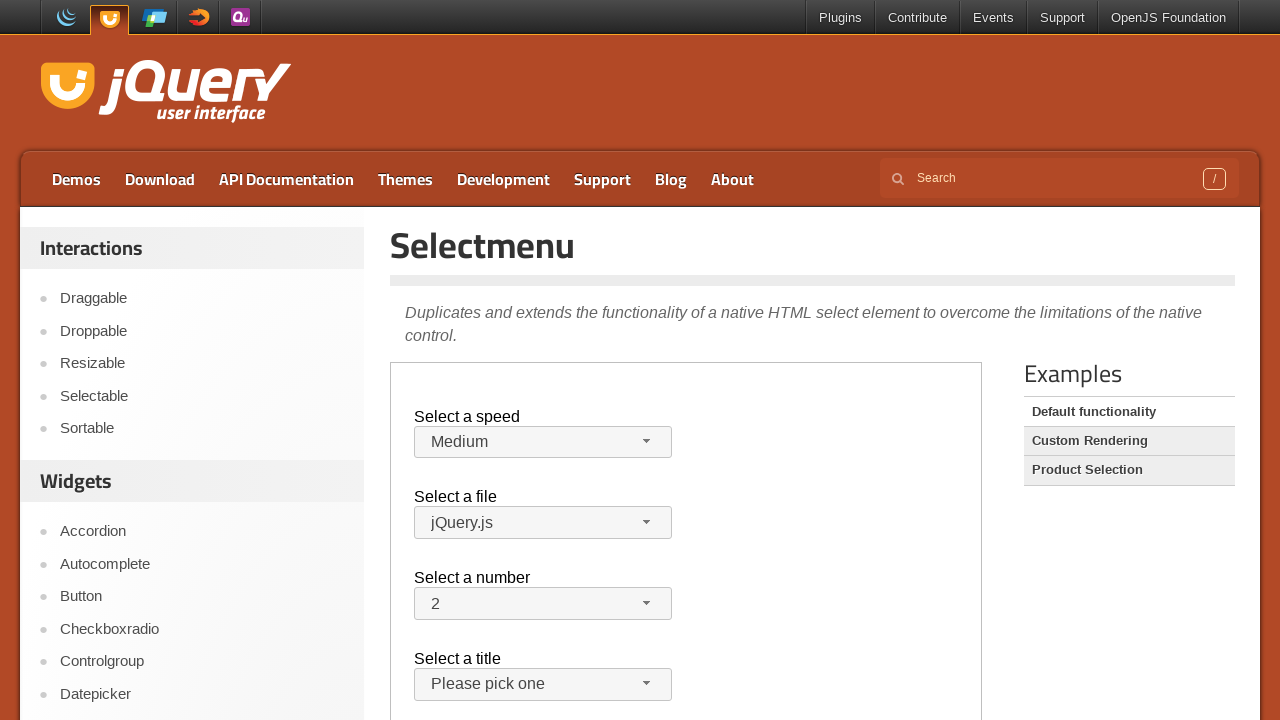

Title menu is visible
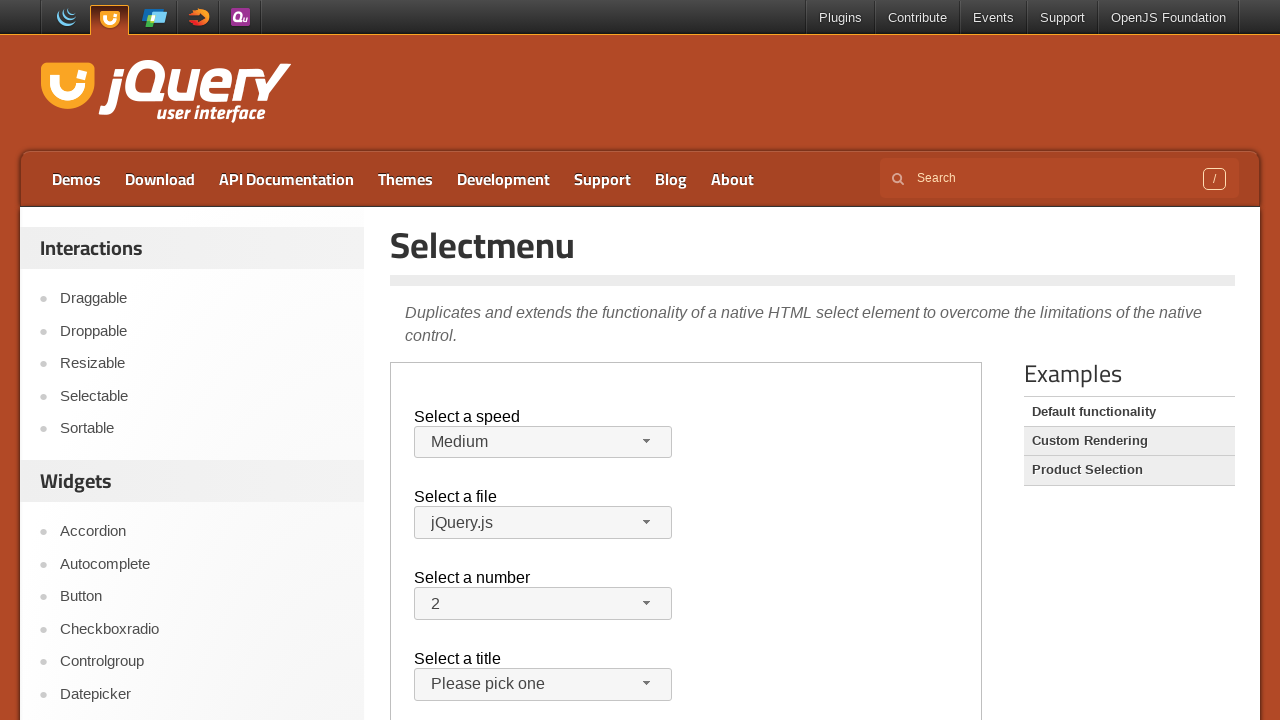

Clicked speed menu button at (543, 442) on iframe.demo-frame >> internal:control=enter-frame >> #speed-button
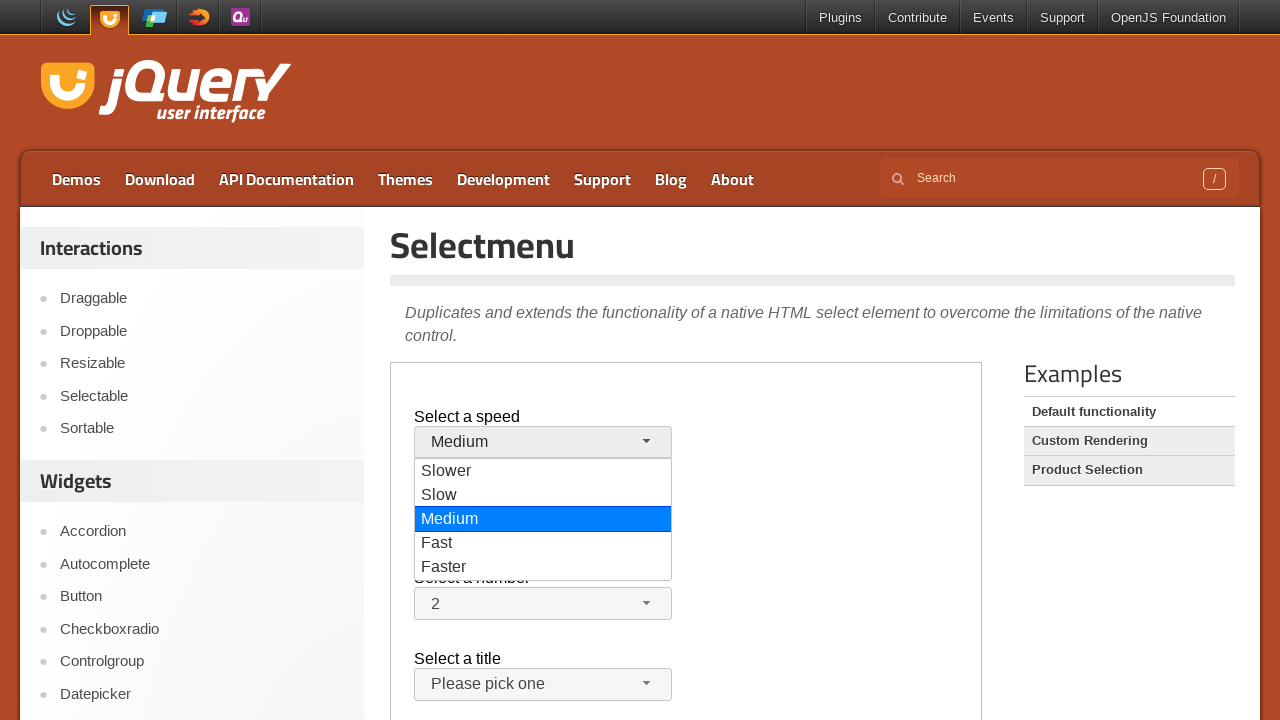

Selected 'Faster' option from speed menu at (543, 568) on iframe.demo-frame >> internal:control=enter-frame >> xpath=//div[.="Faster"]
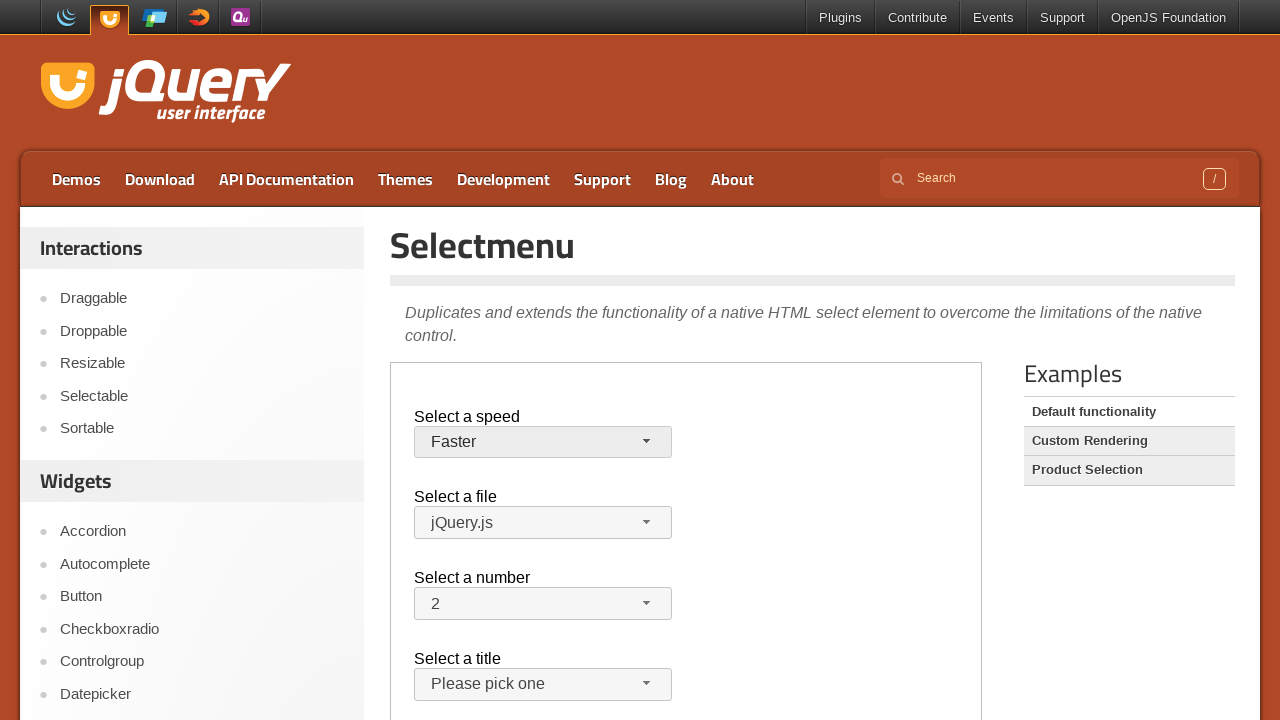

Clicked file menu button at (543, 523) on iframe.demo-frame >> internal:control=enter-frame >> #files-button
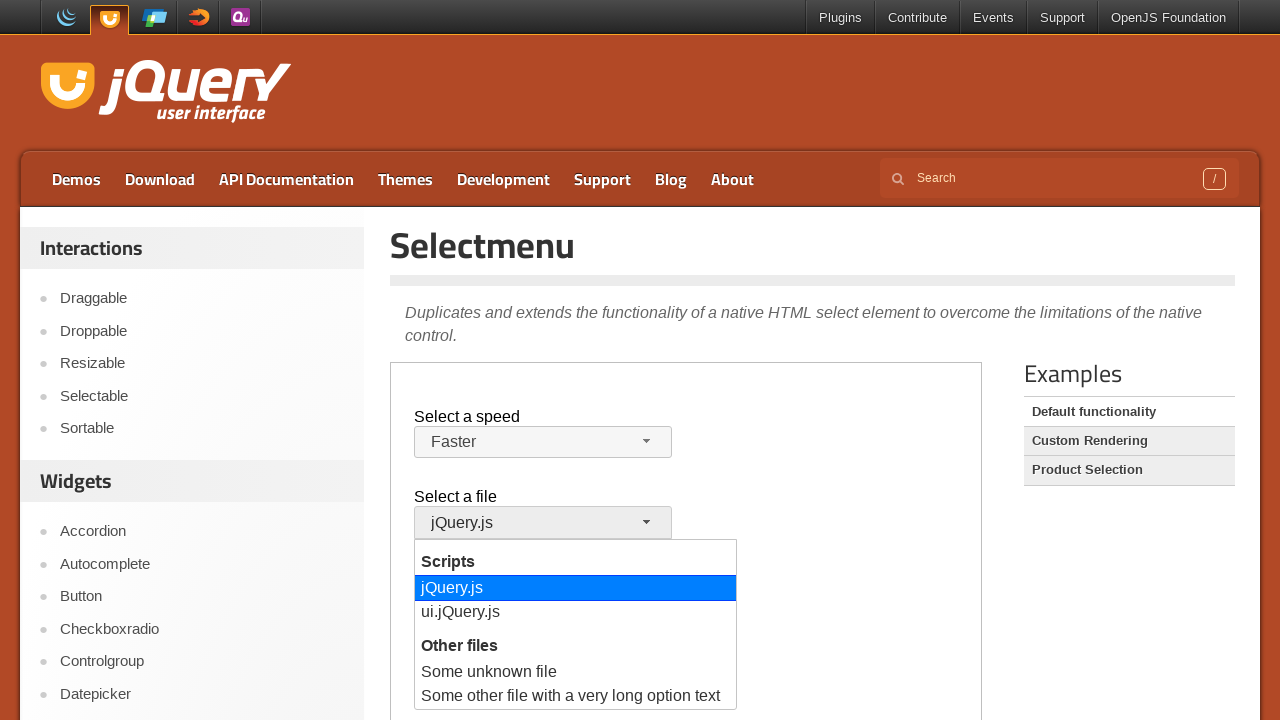

Selected 'Some unknown file' option from file menu at (576, 673) on iframe.demo-frame >> internal:control=enter-frame >> xpath=//div[.="Some unknown
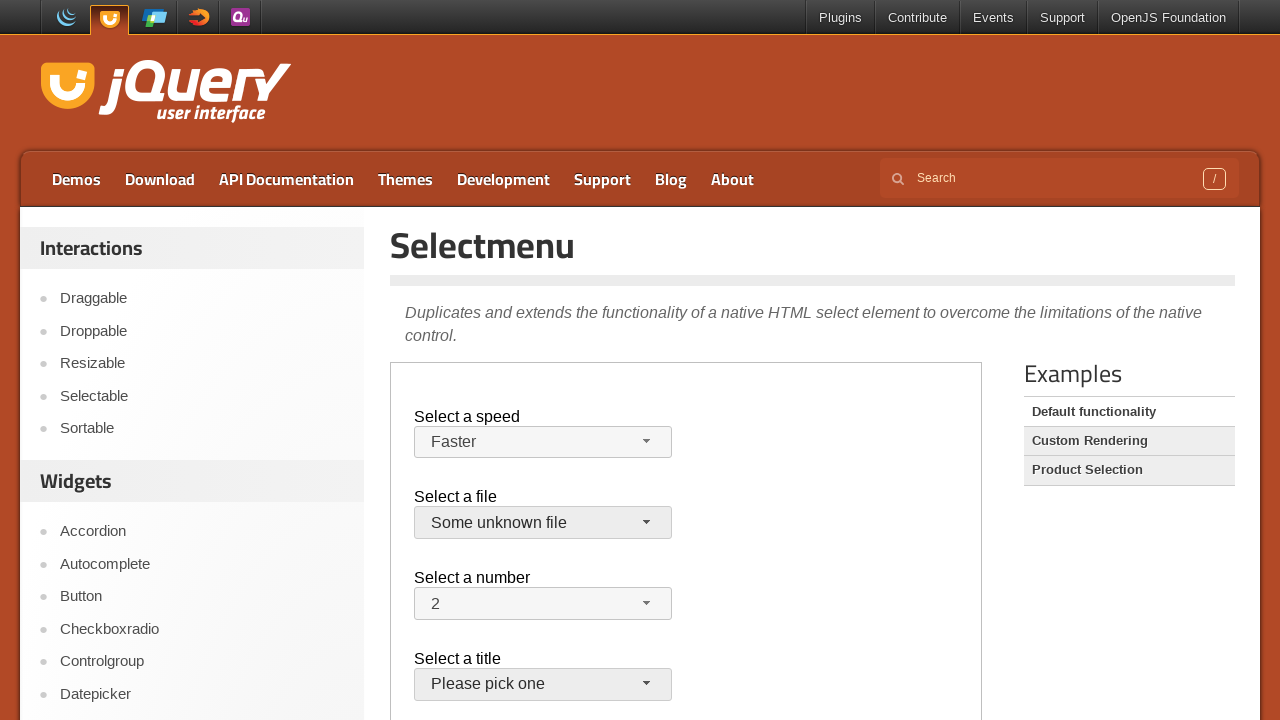

Clicked number menu button at (543, 604) on iframe.demo-frame >> internal:control=enter-frame >> #number-button
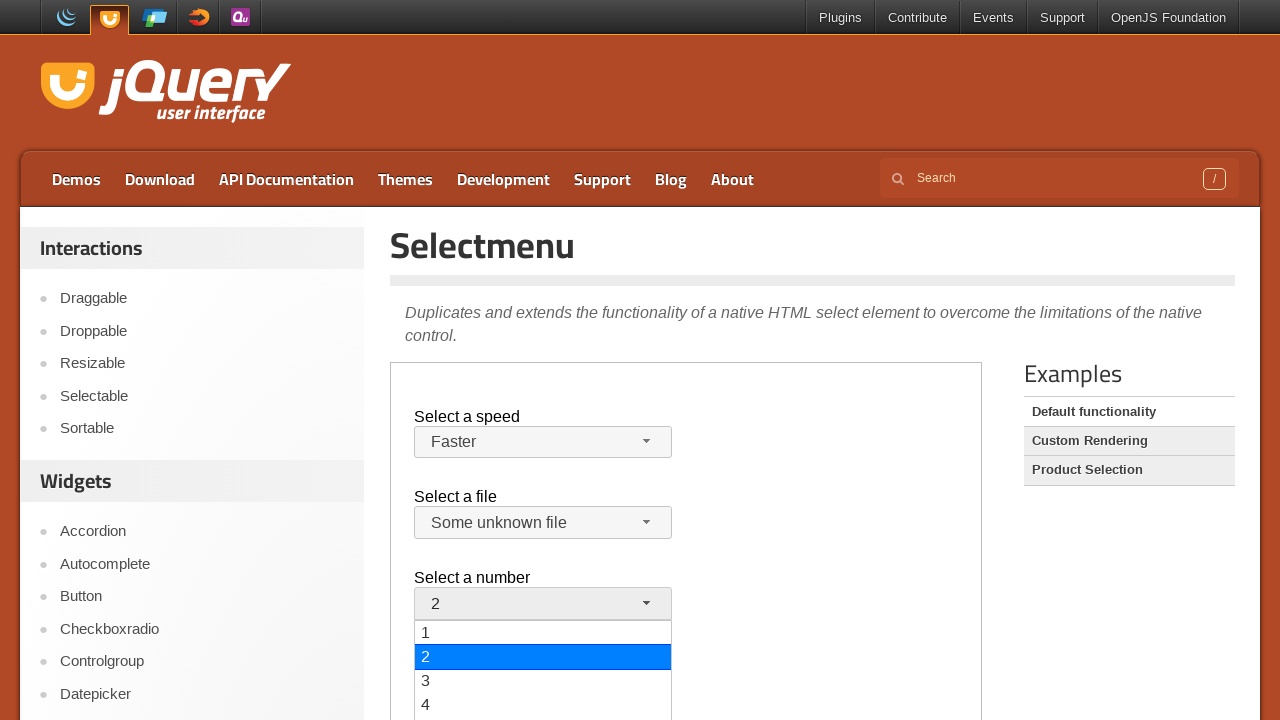

Selected '19' option from number menu at (543, 360) on iframe.demo-frame >> internal:control=enter-frame >> xpath=//div[.="19"]
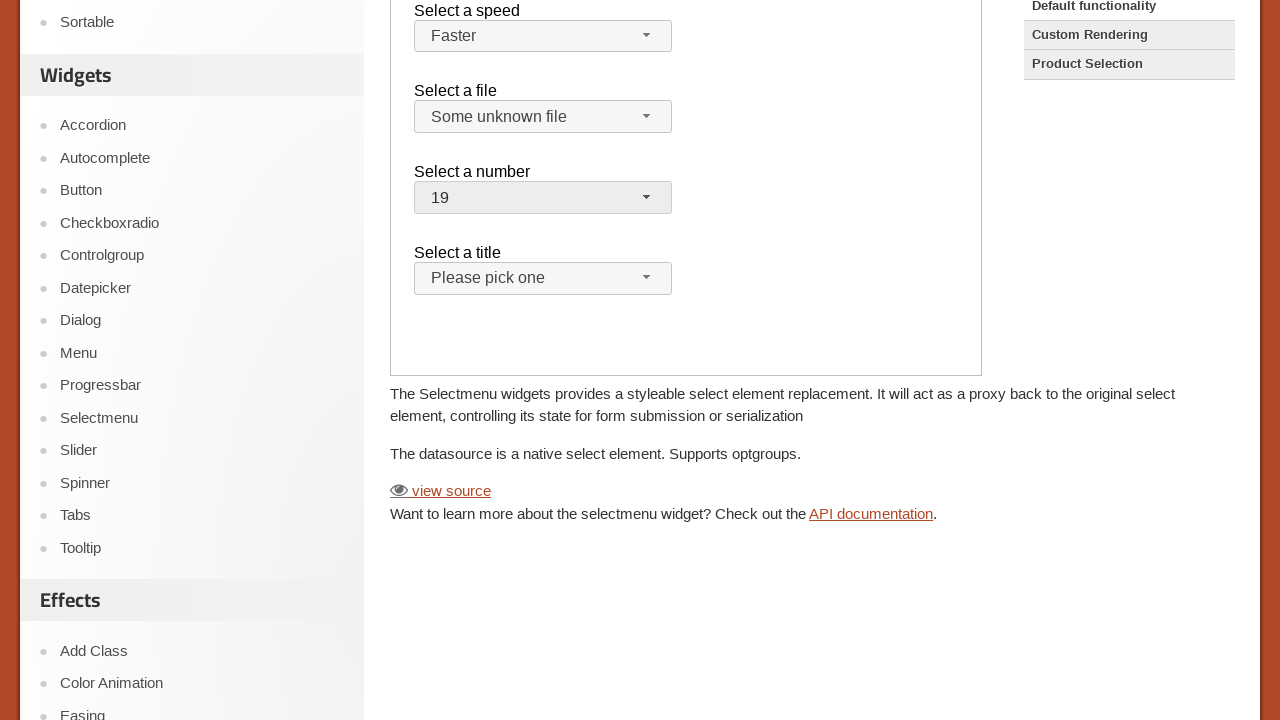

Clicked title menu button at (543, 279) on iframe.demo-frame >> internal:control=enter-frame >> #salutation-button
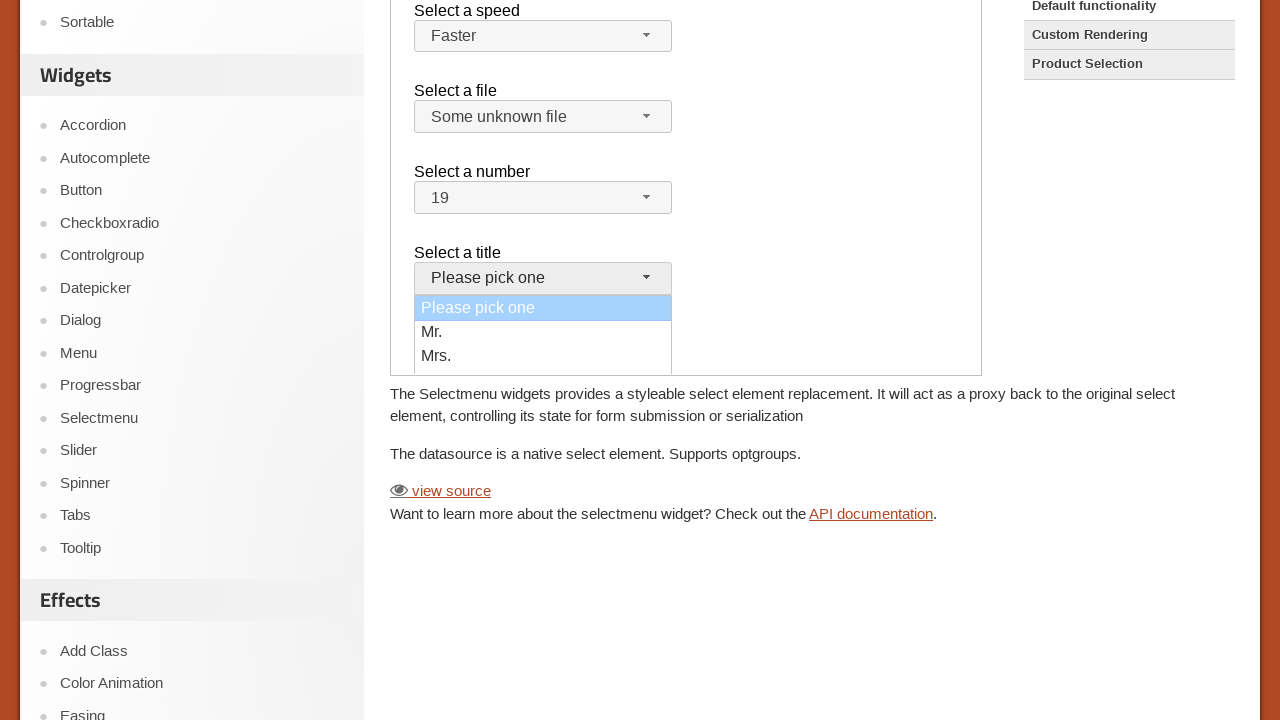

Selected 'Other' option from title menu at (543, 360) on iframe.demo-frame >> internal:control=enter-frame >> xpath=//div[.="Other"]
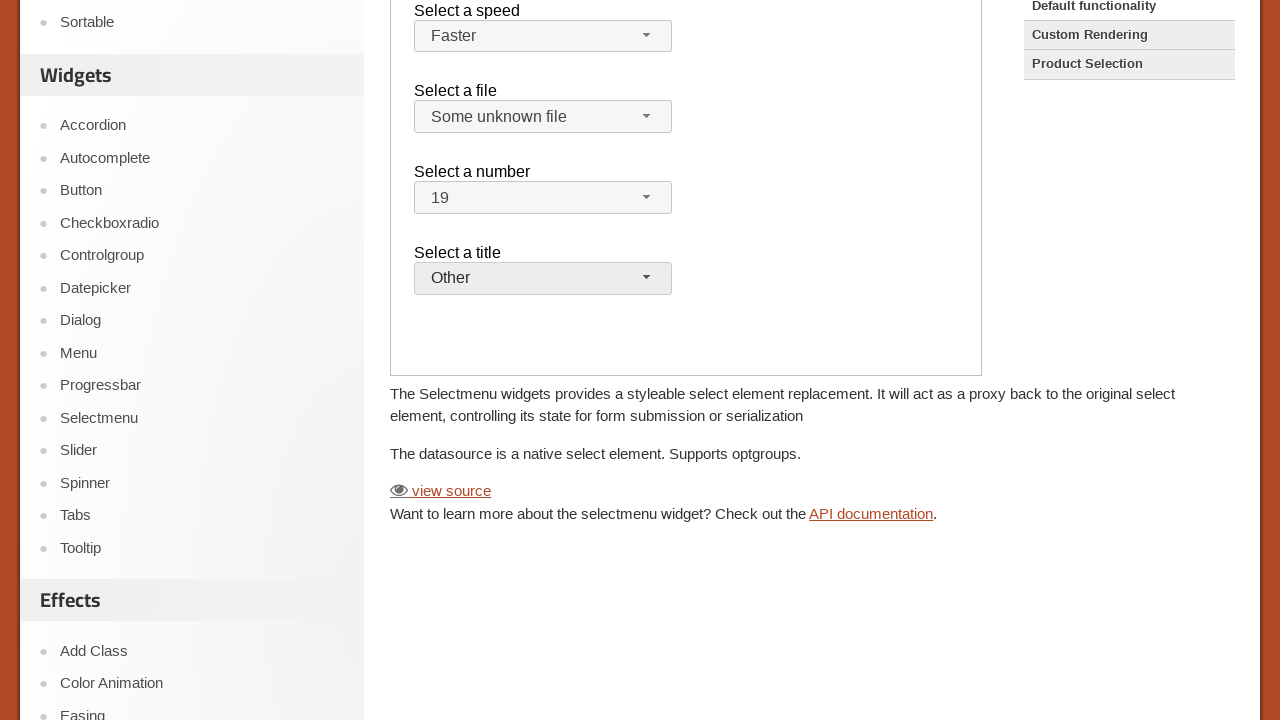

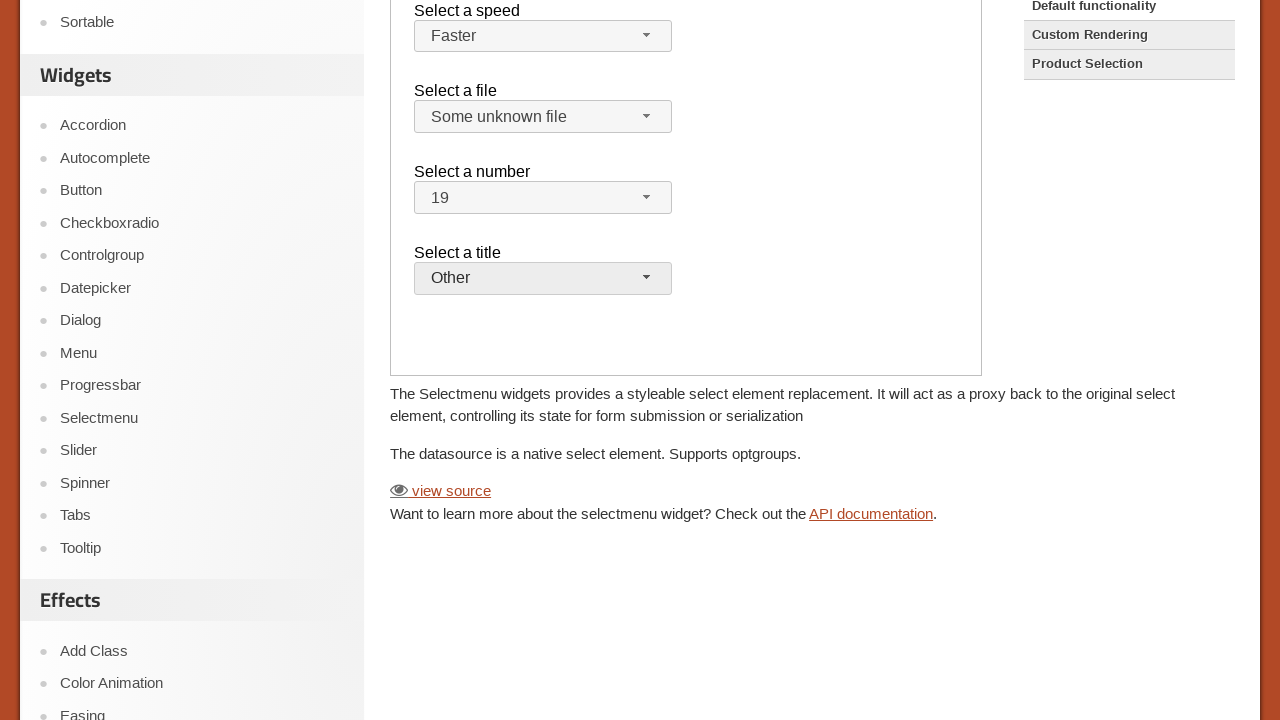